Tests video player controls on ArtPlayer.org including play, mute, screenshot, PIP mode, and fullscreen functionality

Starting URL: https://www.artplayer.org/

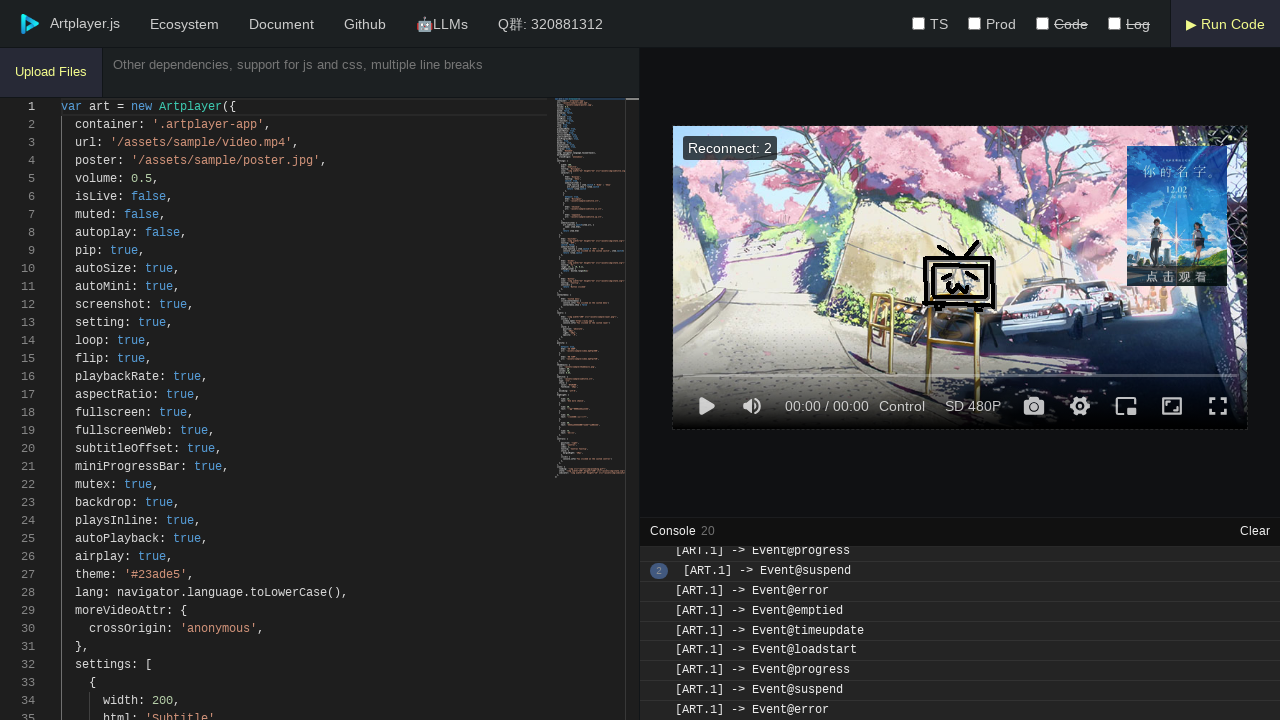

Waited for ArtPlayer to load (4 seconds)
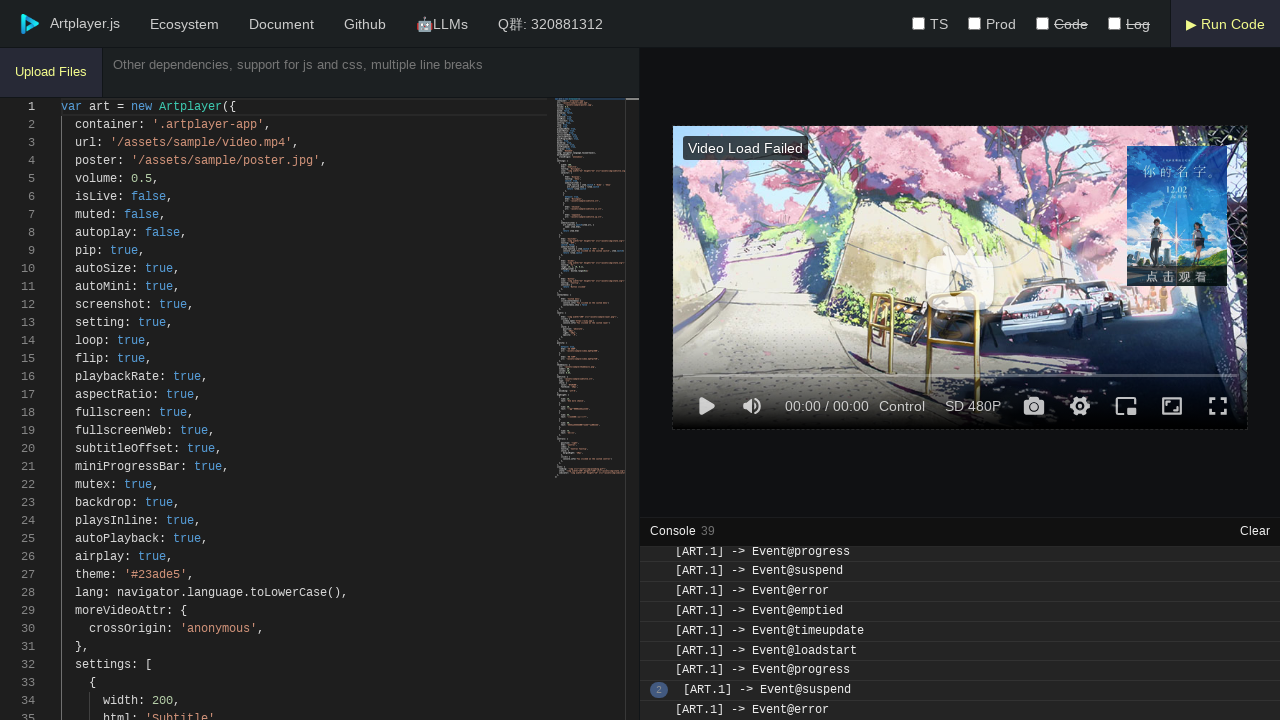

Clicked play button to start video at (706, 406) on xpath=//i[@aria-label='Play']
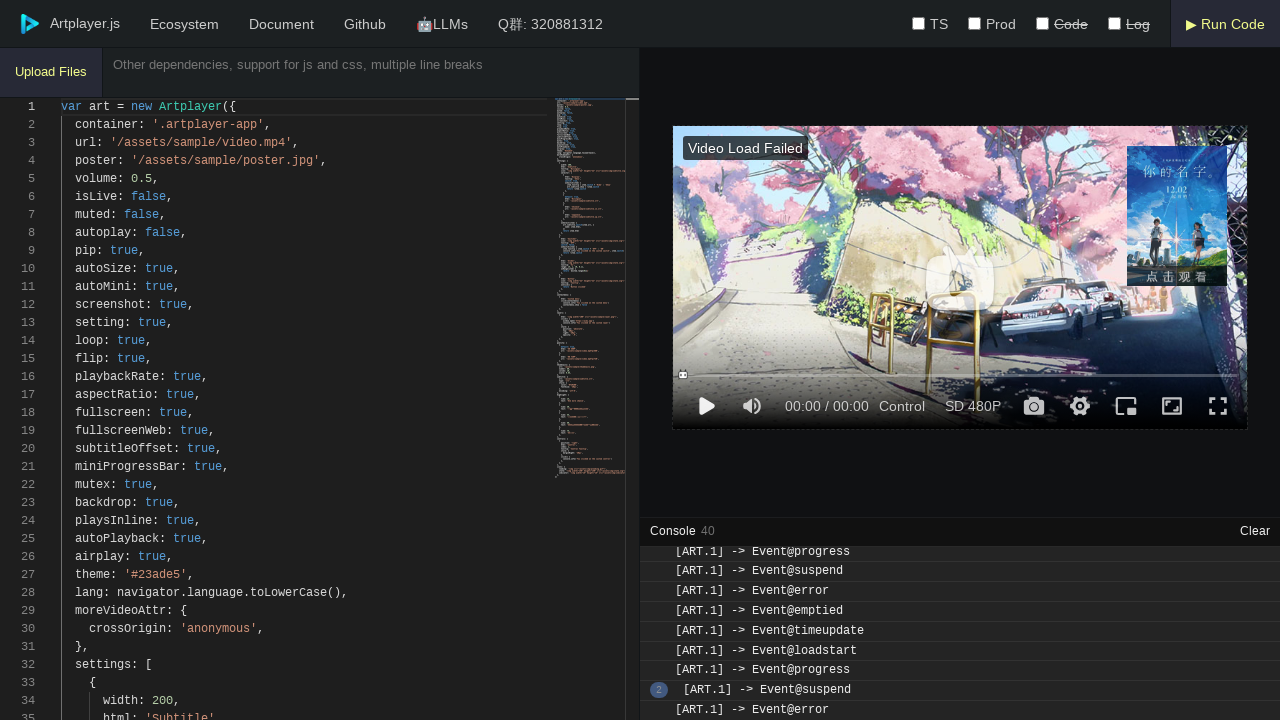

Waited for video to start playing
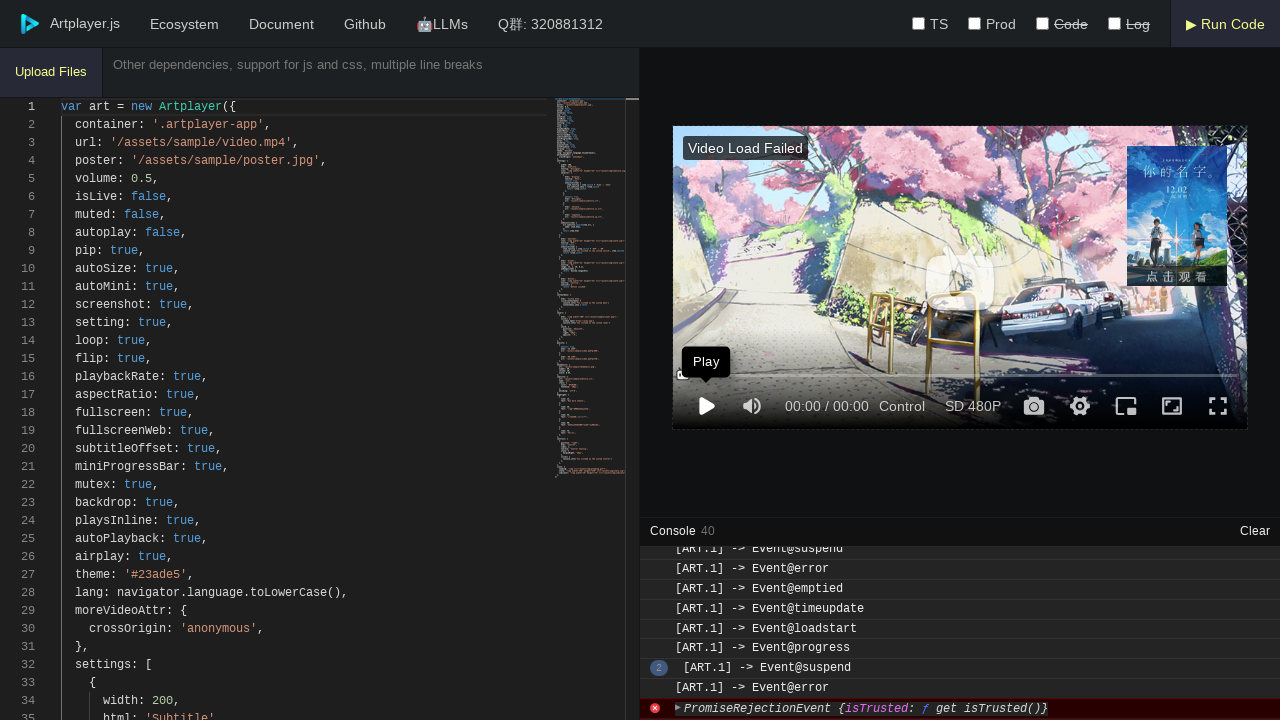

Clicked mute button to mute audio at (752, 406) on xpath=//i[contains(@class,'art-icon-volume')][1]
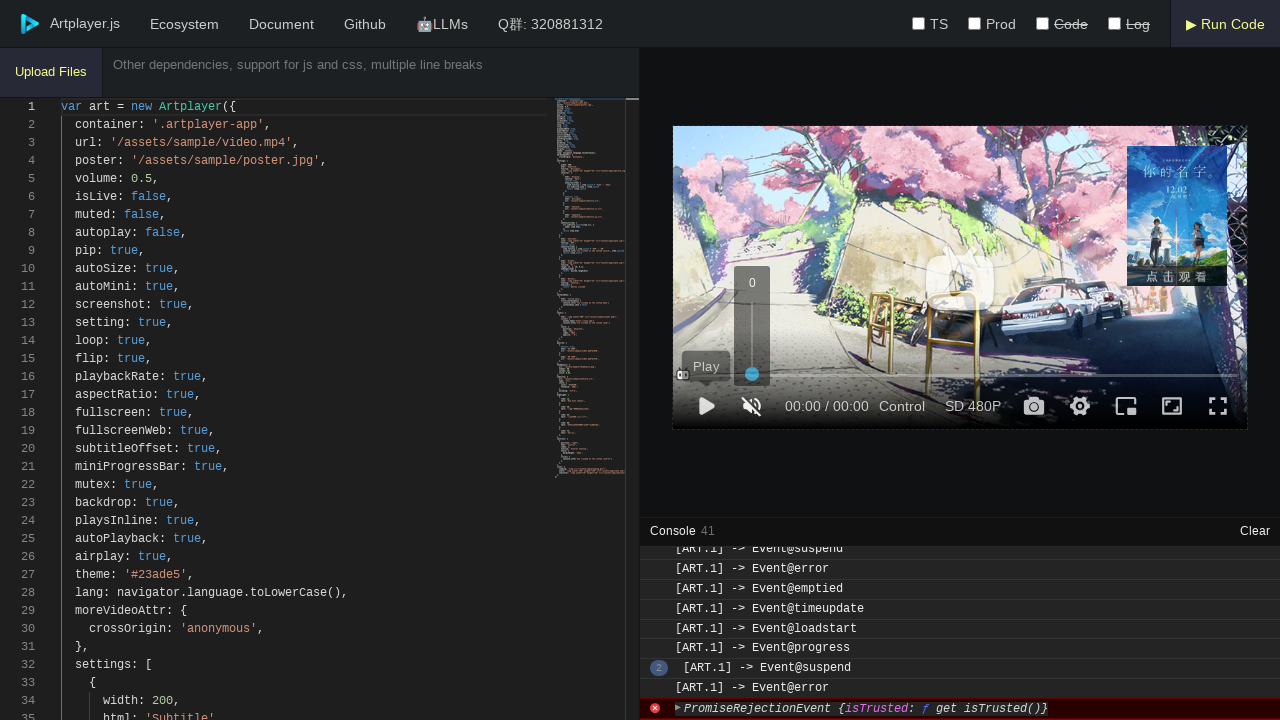

Waited after muting audio
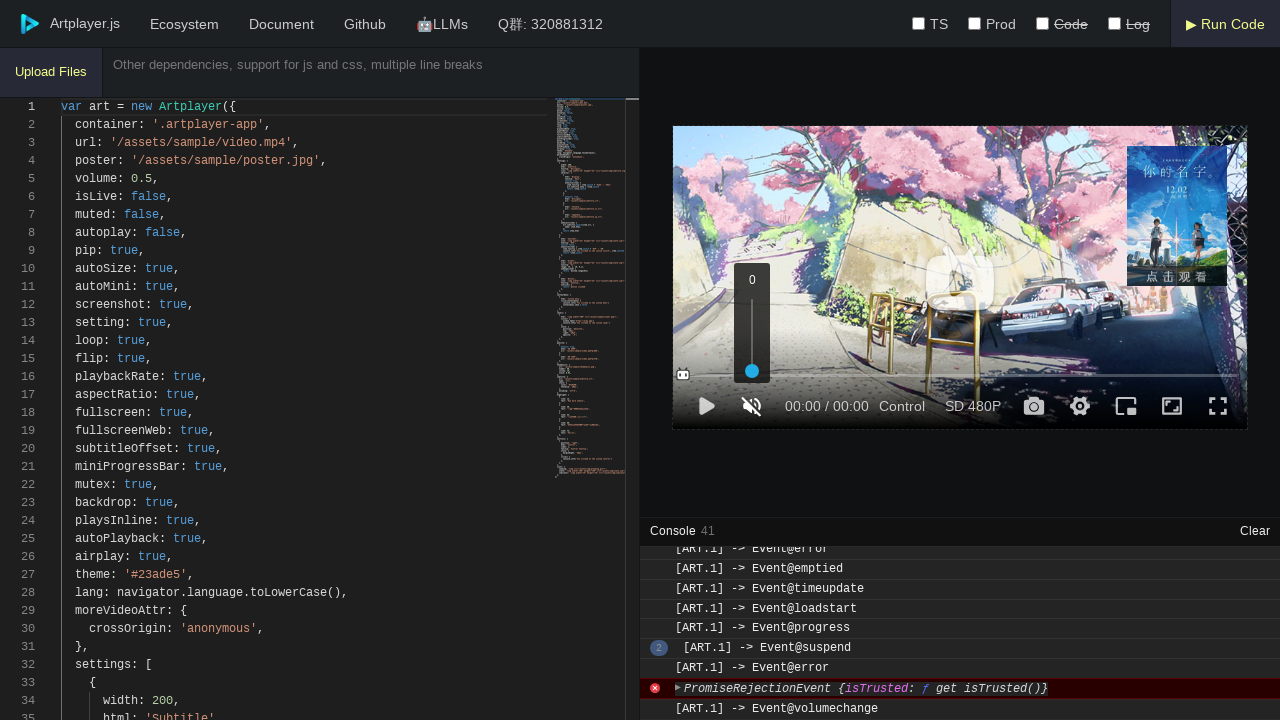

Clicked screenshot button to capture video frame at (1034, 406) on xpath=//i[contains(@class,'art-icon-screenshot')]
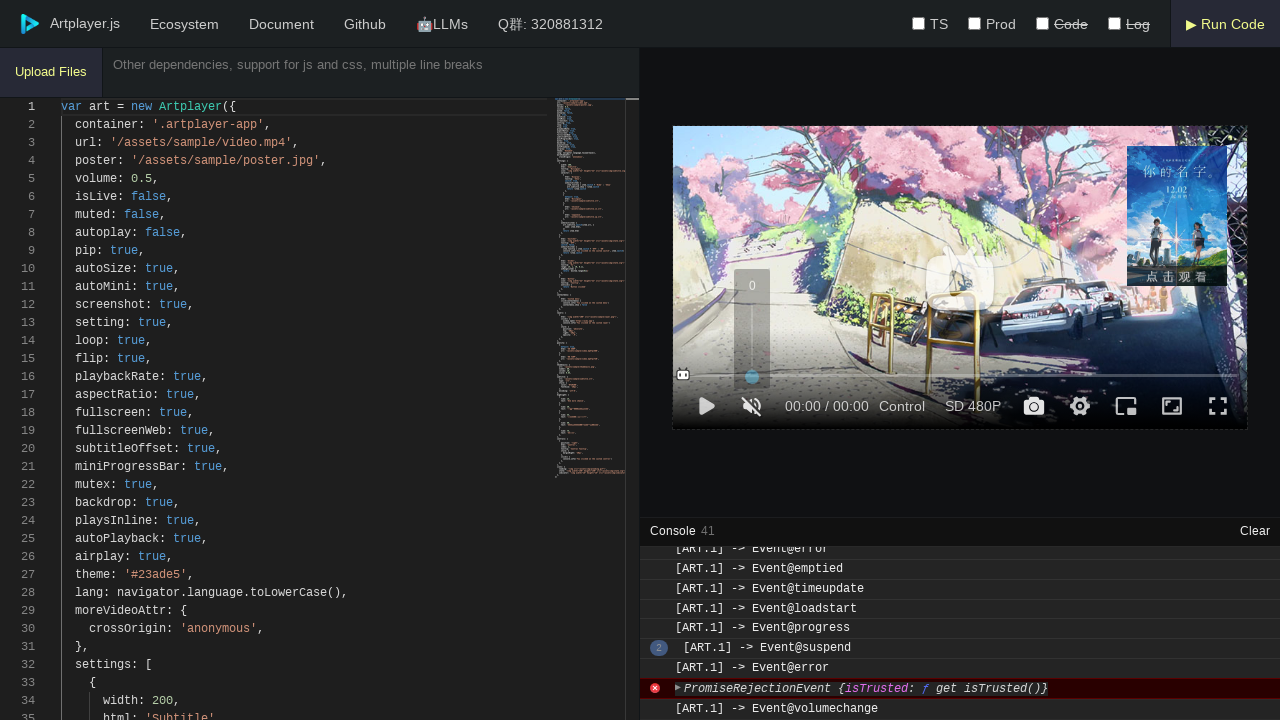

Clicked PIP button to enter Picture-in-Picture mode at (1126, 406) on xpath=//i[contains(@class,'art-icon-pip')]
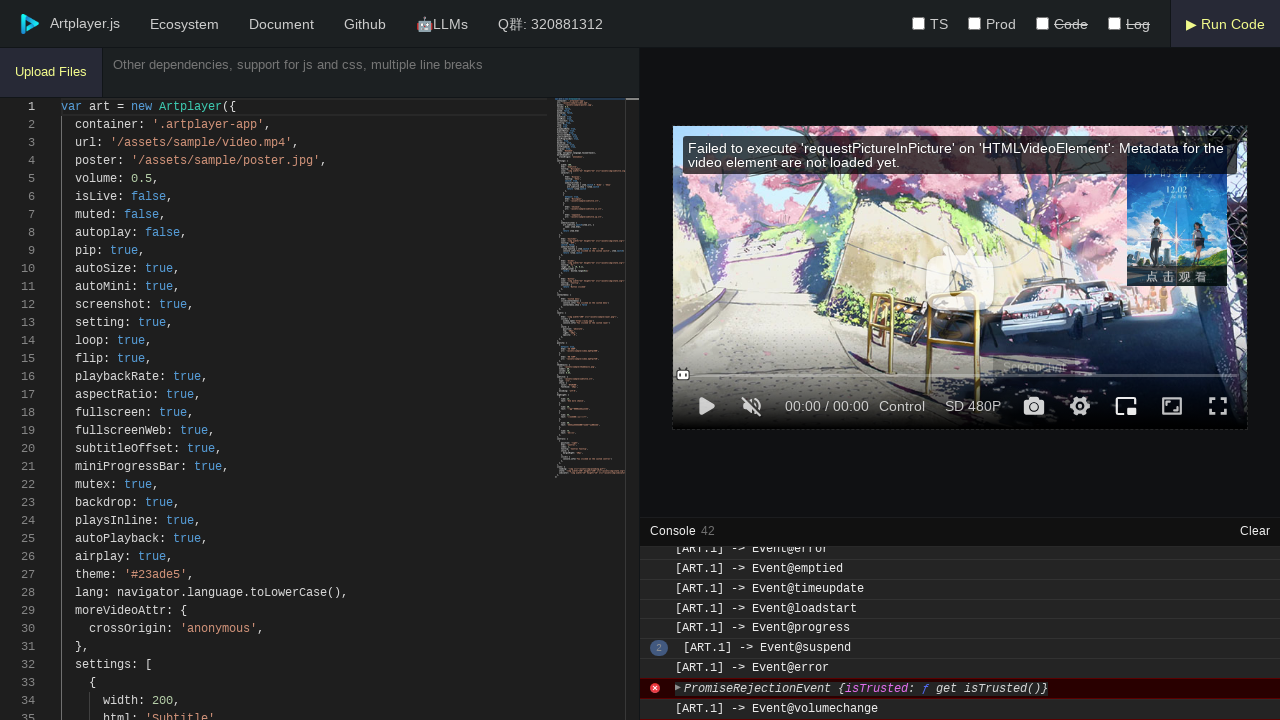

Waited for PIP mode to activate
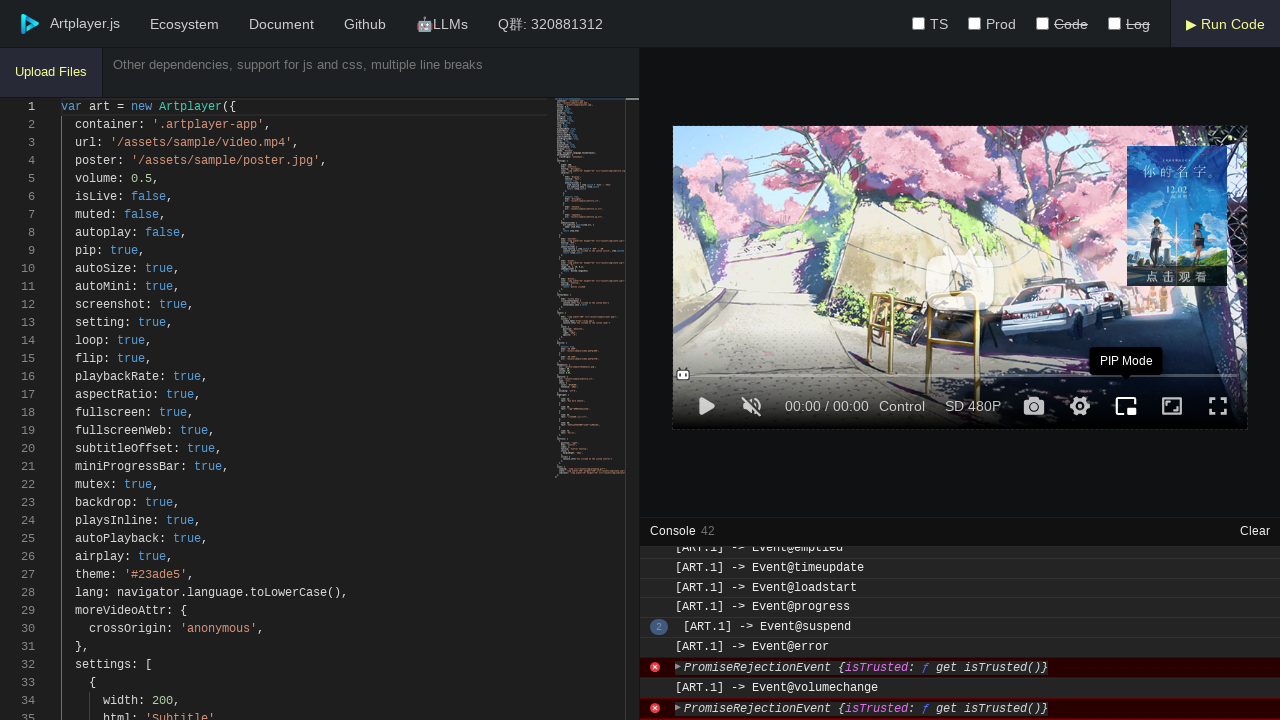

Clicked PIP button again to exit Picture-in-Picture mode at (1126, 406) on xpath=//i[contains(@class,'art-icon-pip')]
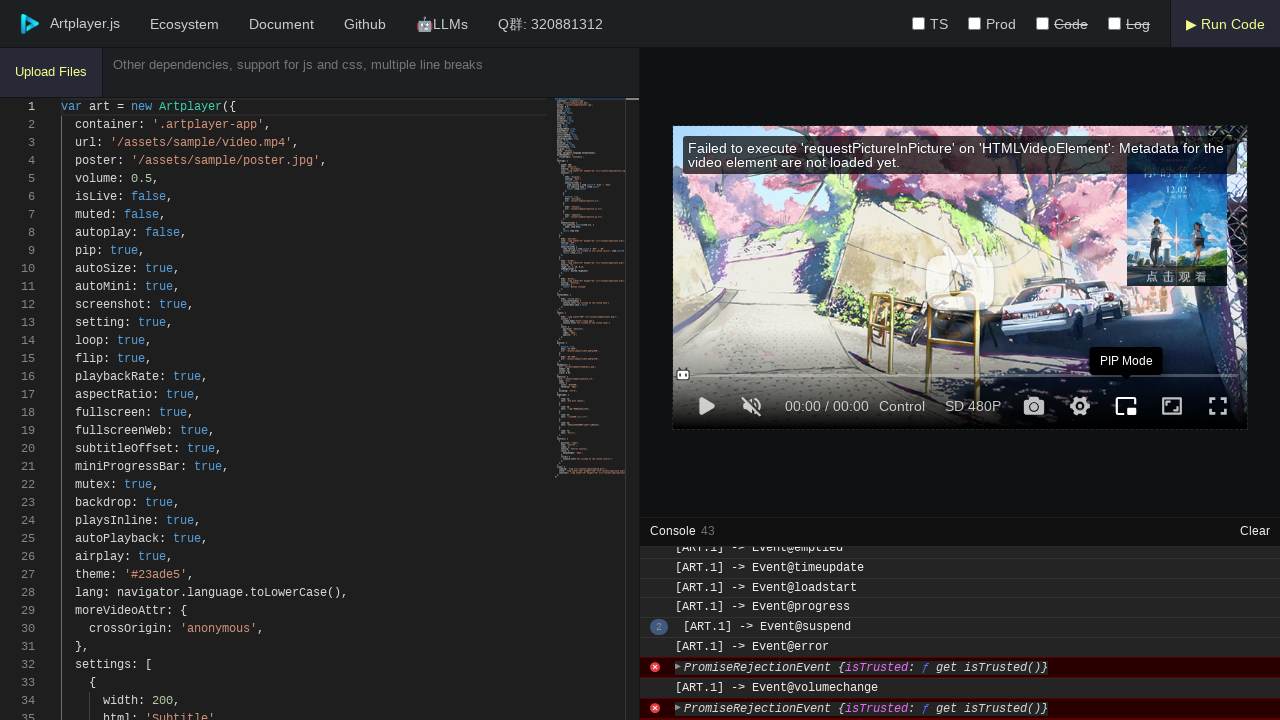

Clicked fullscreen button to enter web fullscreen mode at (1172, 406) on xpath=//i[contains(@class,'art-icon-fullscreenWebOn')]
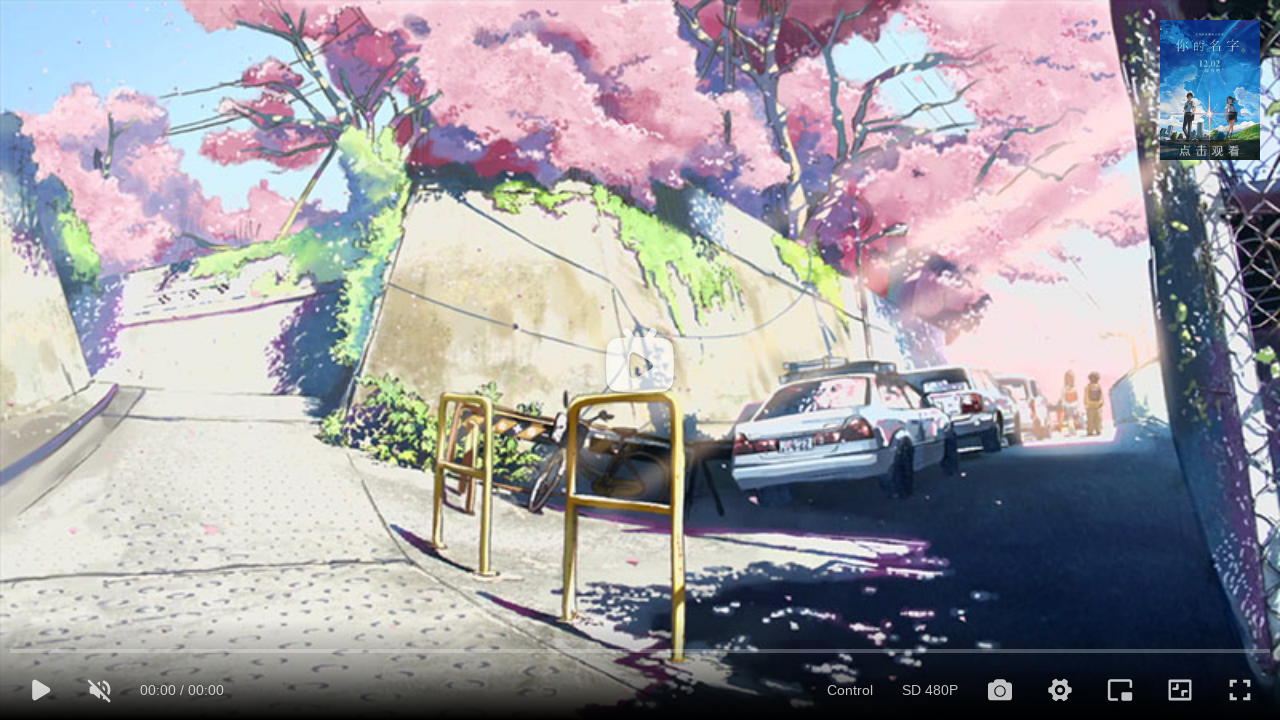

Waited for fullscreen mode to activate
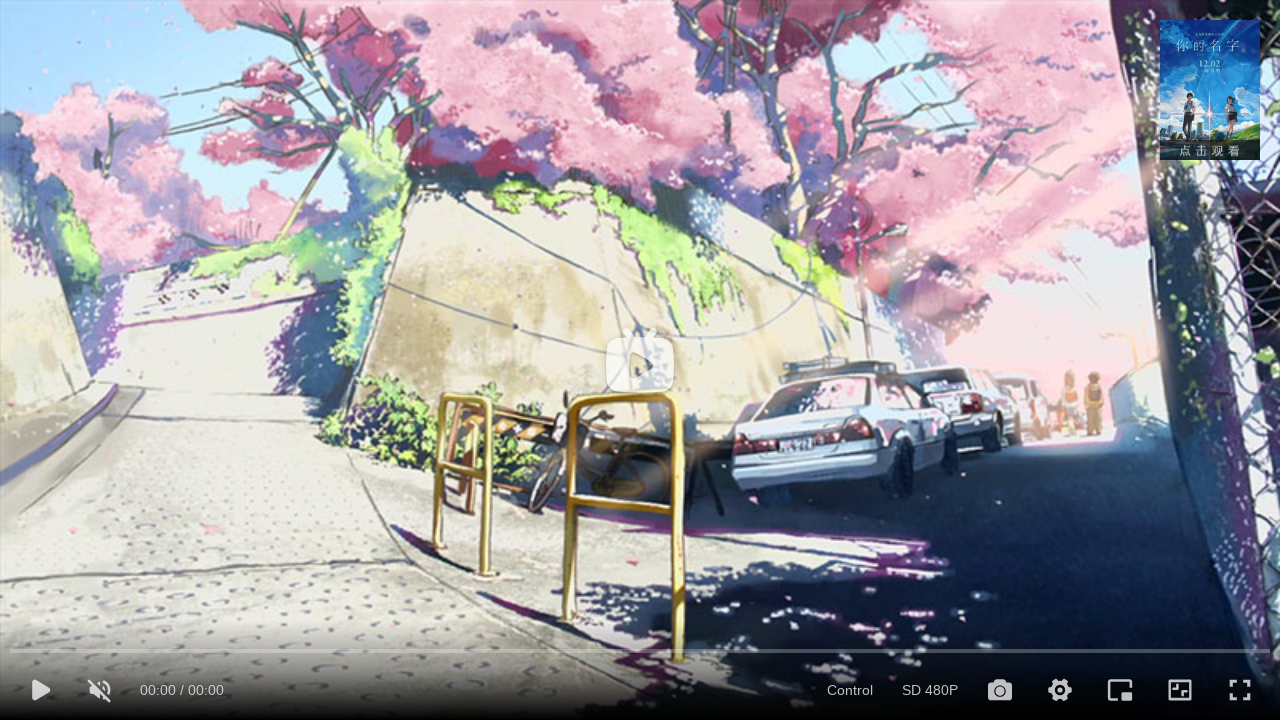

Clicked fullscreen button to exit web fullscreen mode at (1180, 690) on xpath=//i[contains(@class,'art-icon-fullscreenWebOff')]
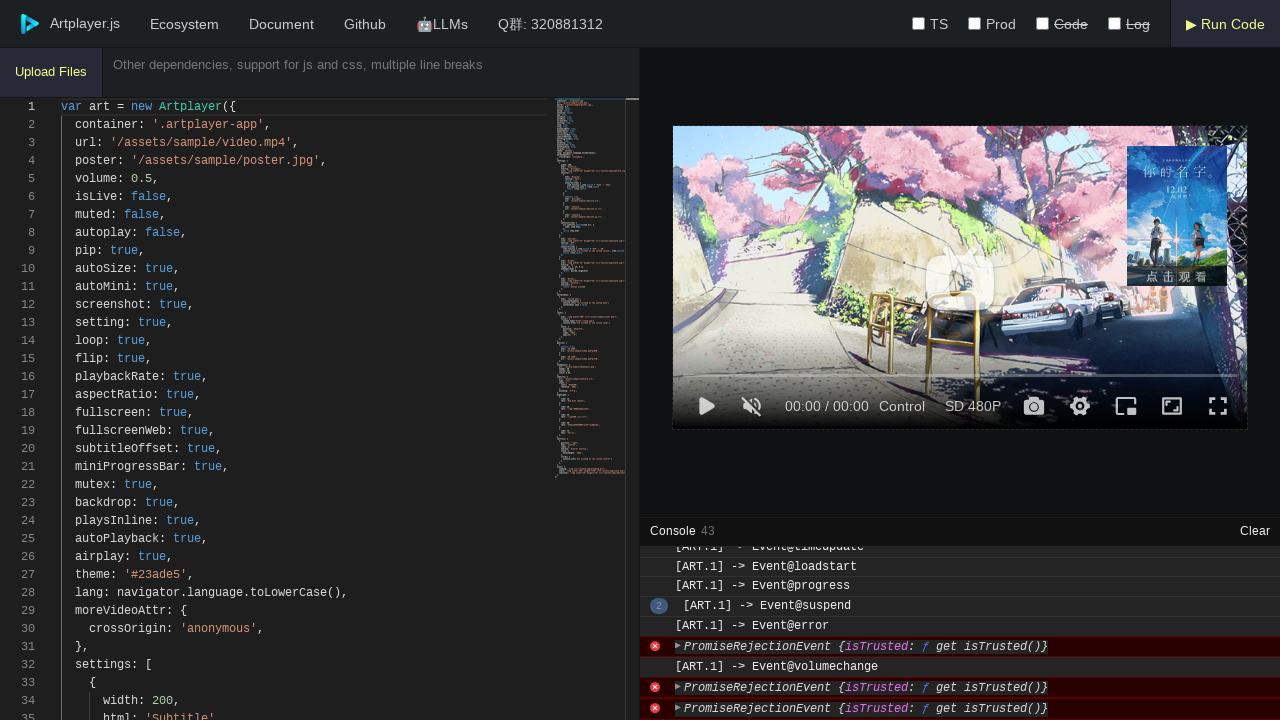

Completed all video player control tests
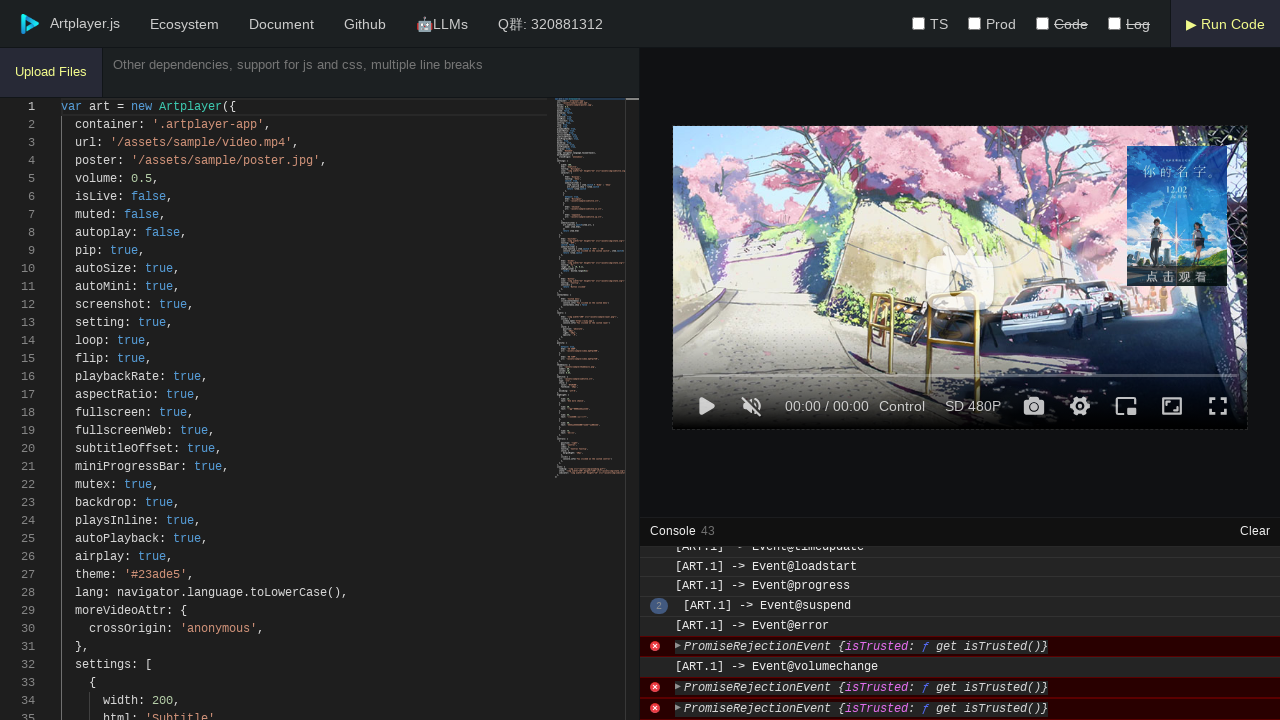

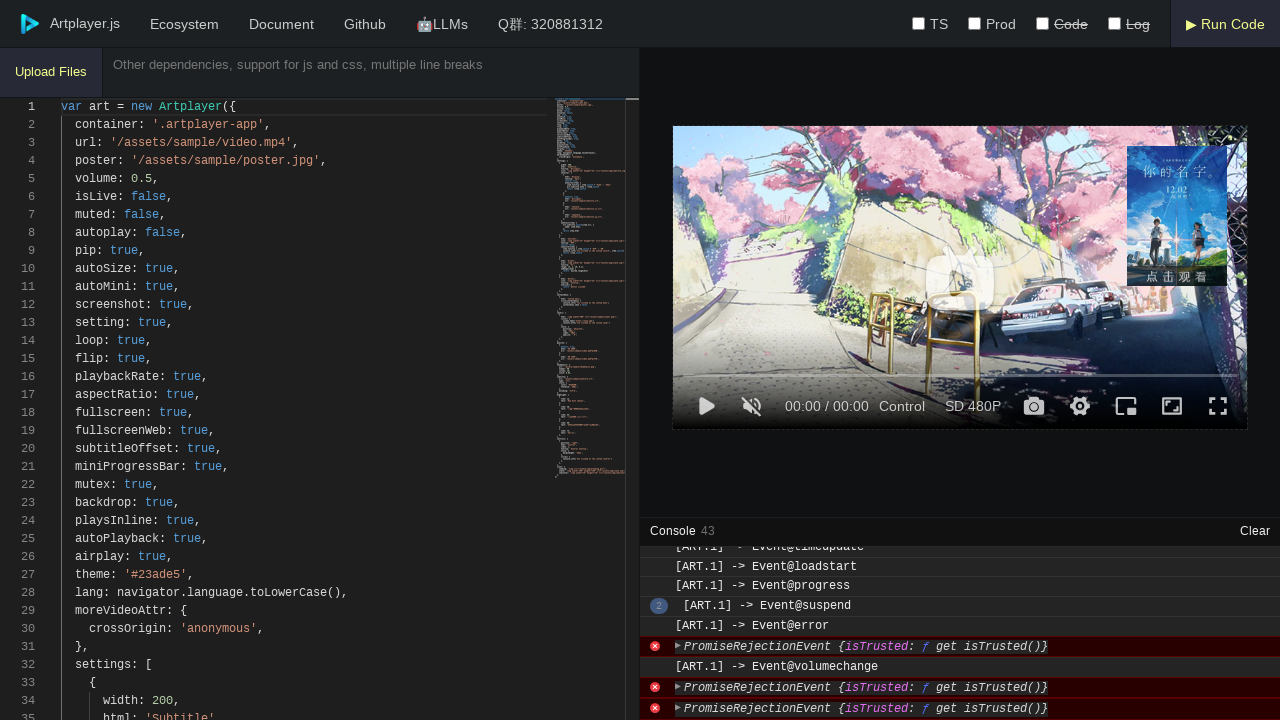